Tests child window handling by clicking a document link that opens a new page/tab

Starting URL: https://www.rahulshettyacademy.com/loginpagePractise/

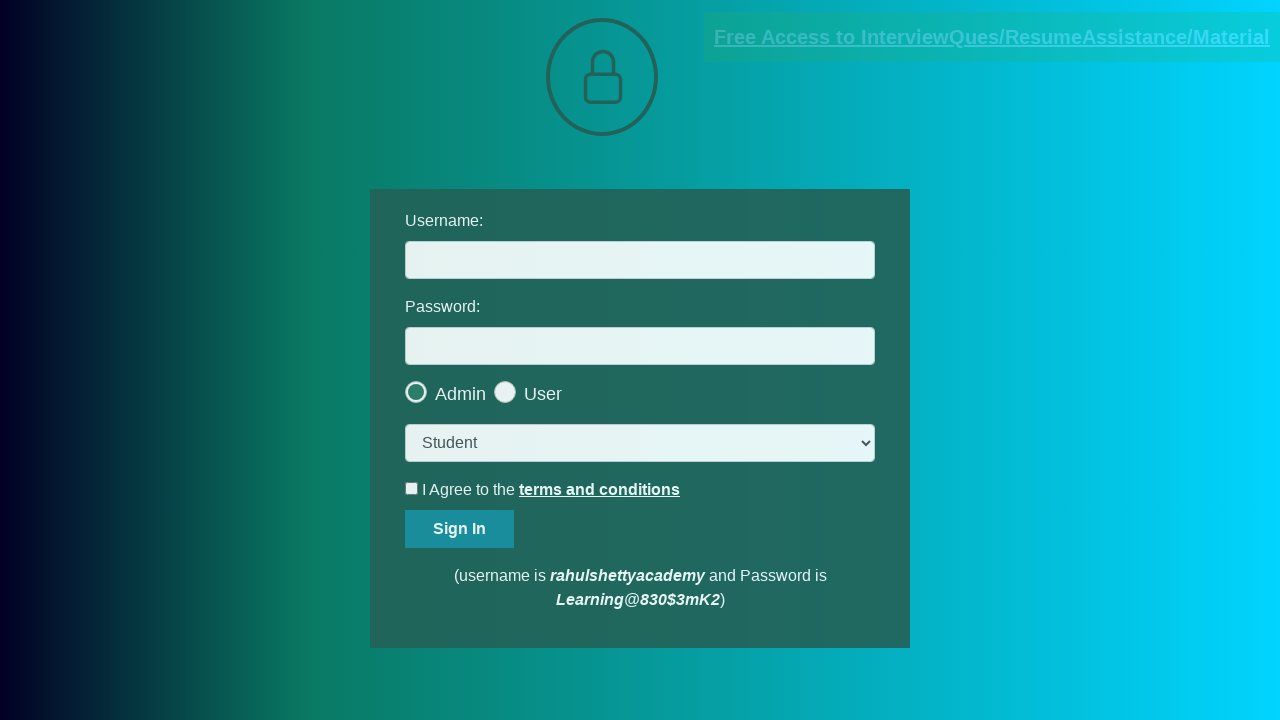

Clicked documents link that opens new window at (992, 37) on [href*='documents-request']
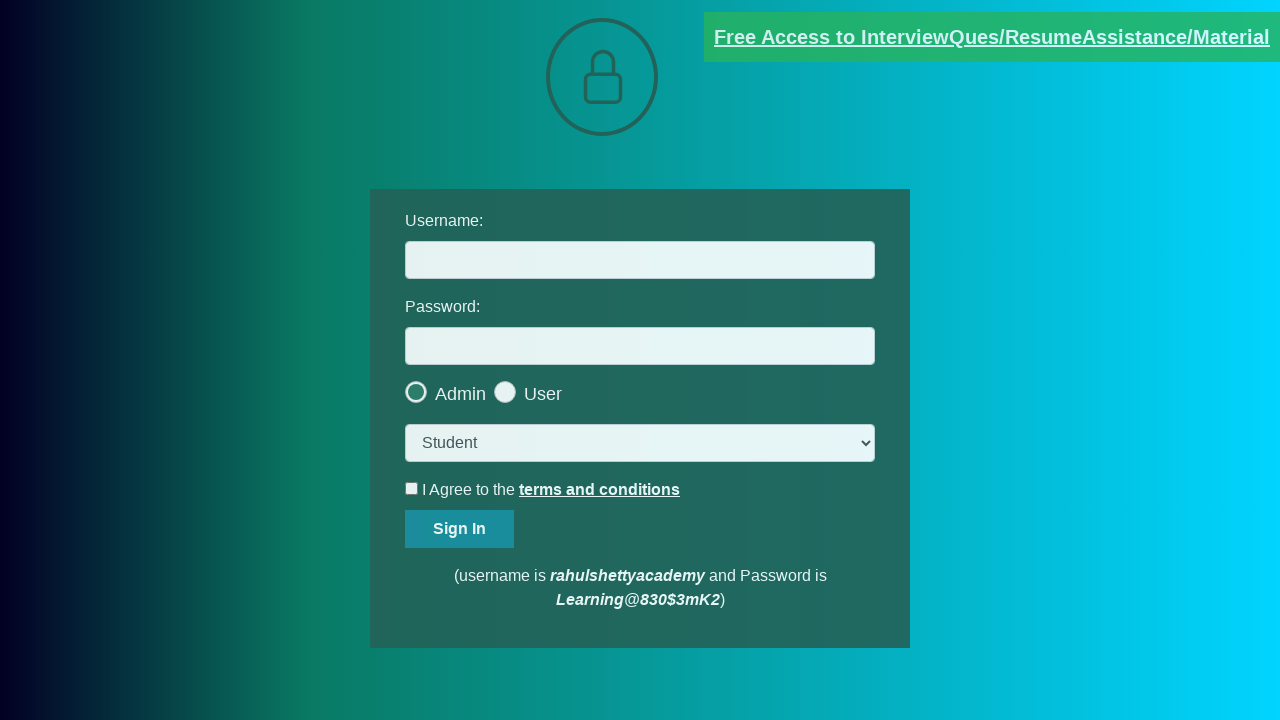

Child window/tab opened and captured
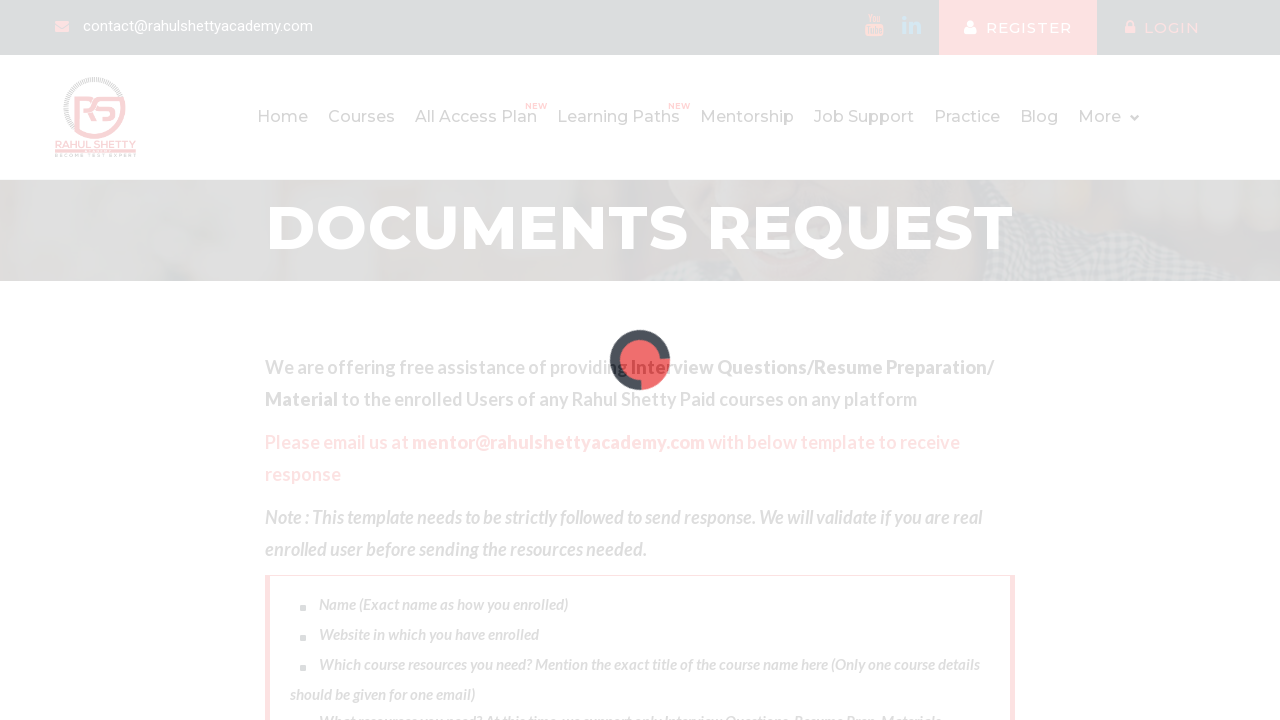

Child page fully loaded
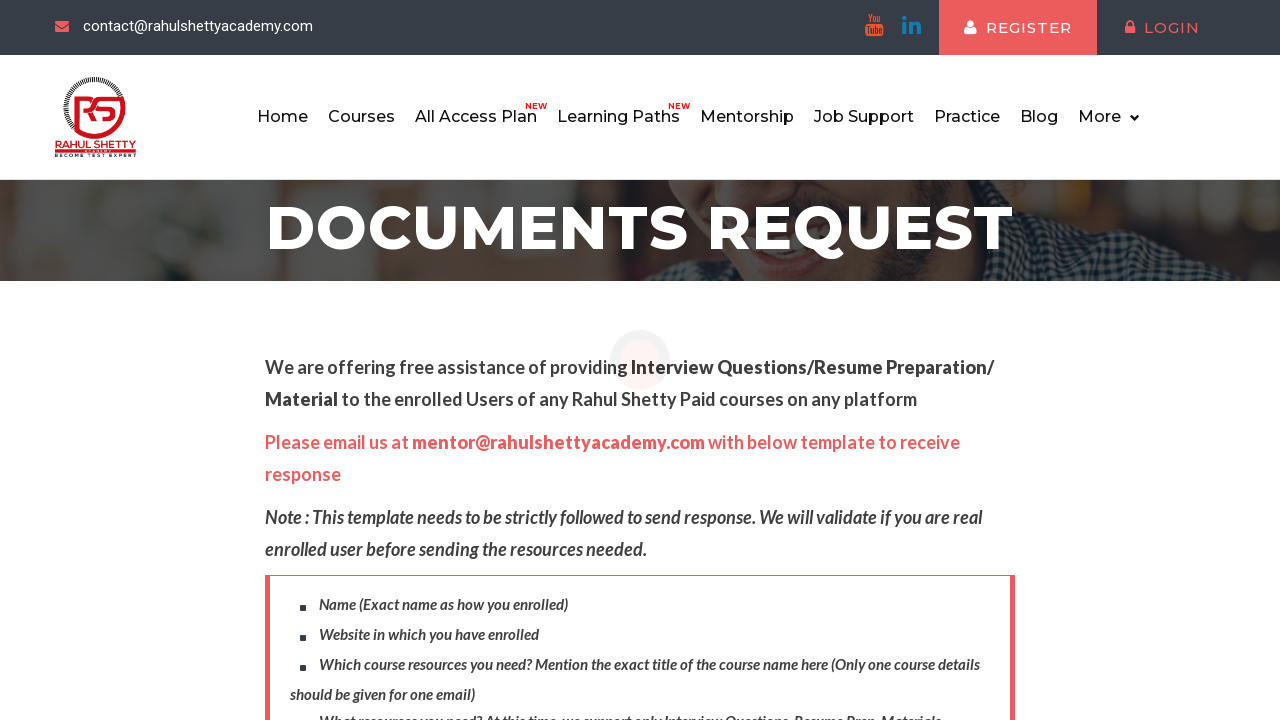

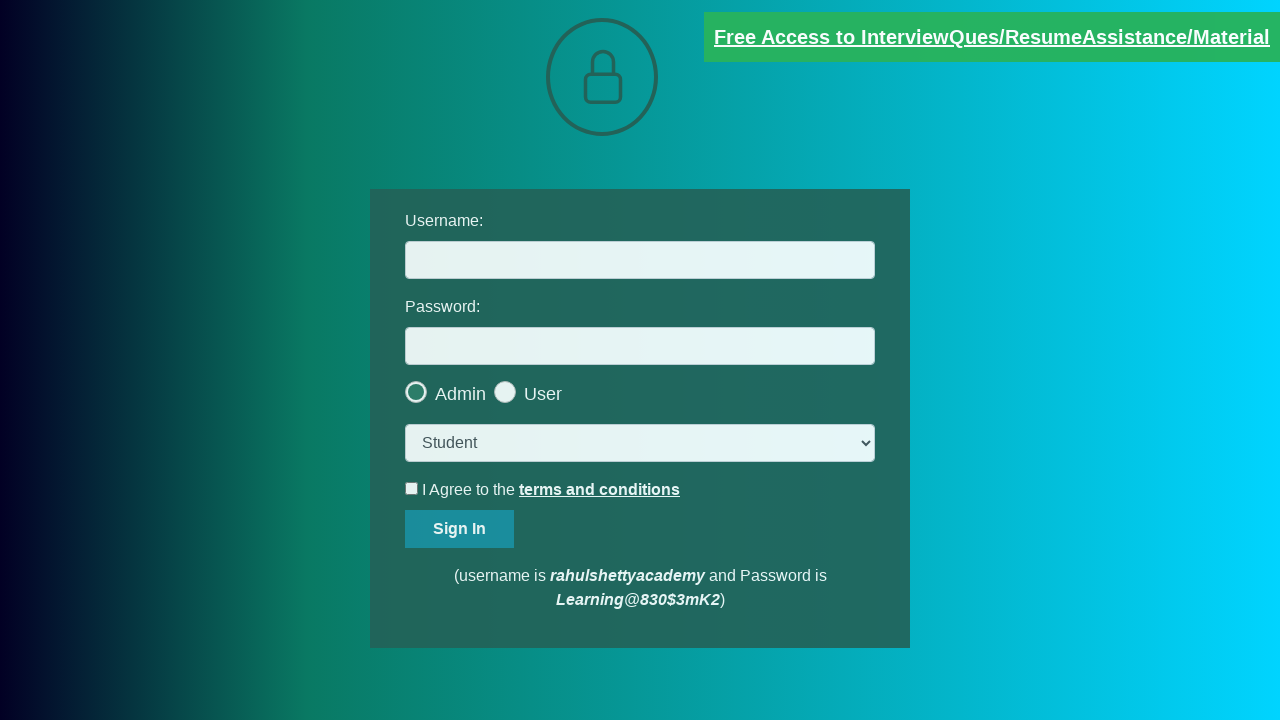